Tests adding a product to cart by selecting a category, clicking on a product, and adding it to cart

Starting URL: https://www.demoblaze.com/index.html

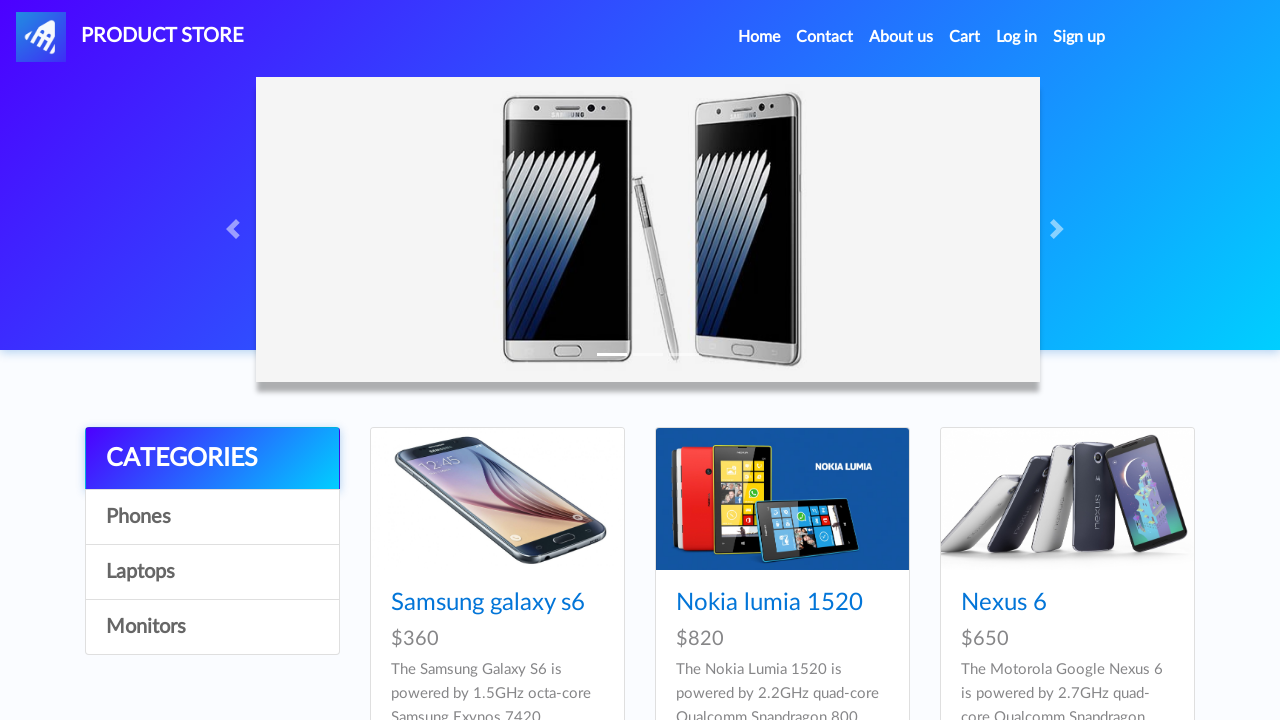

Clicked on Phones category at (212, 517) on #itemc:has-text('Phones')
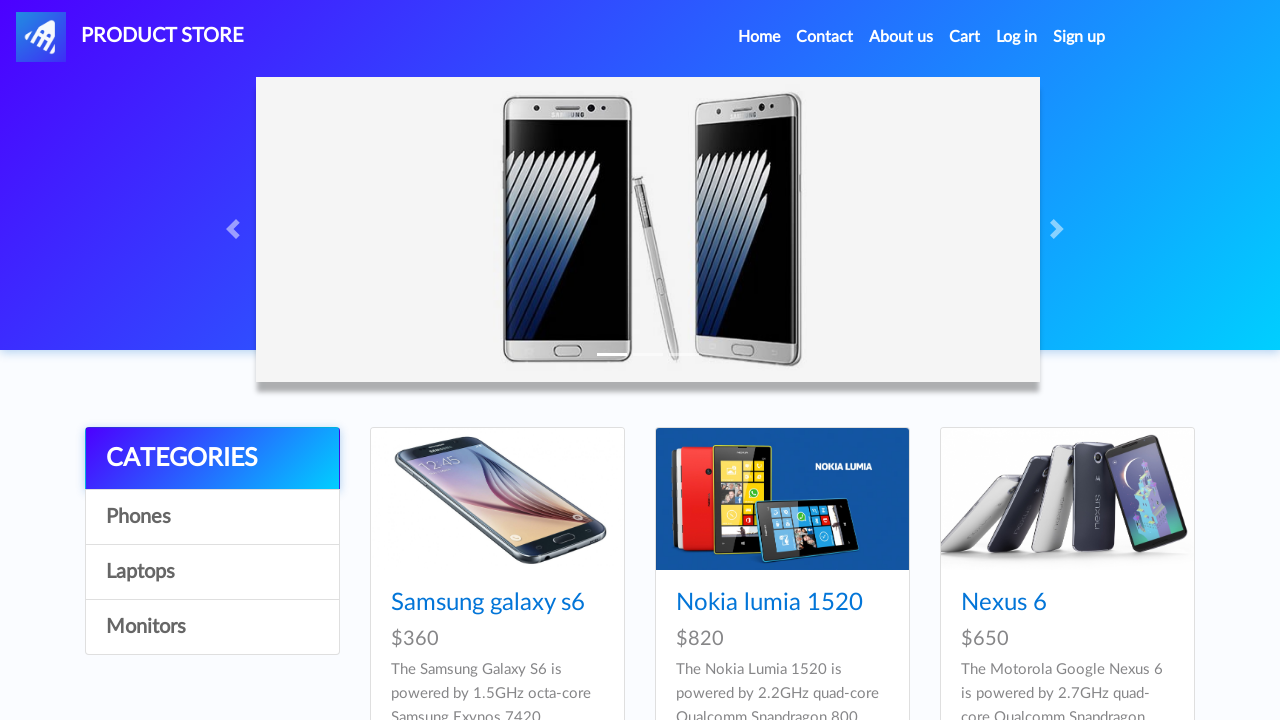

Waited 2000ms for Phones category to load
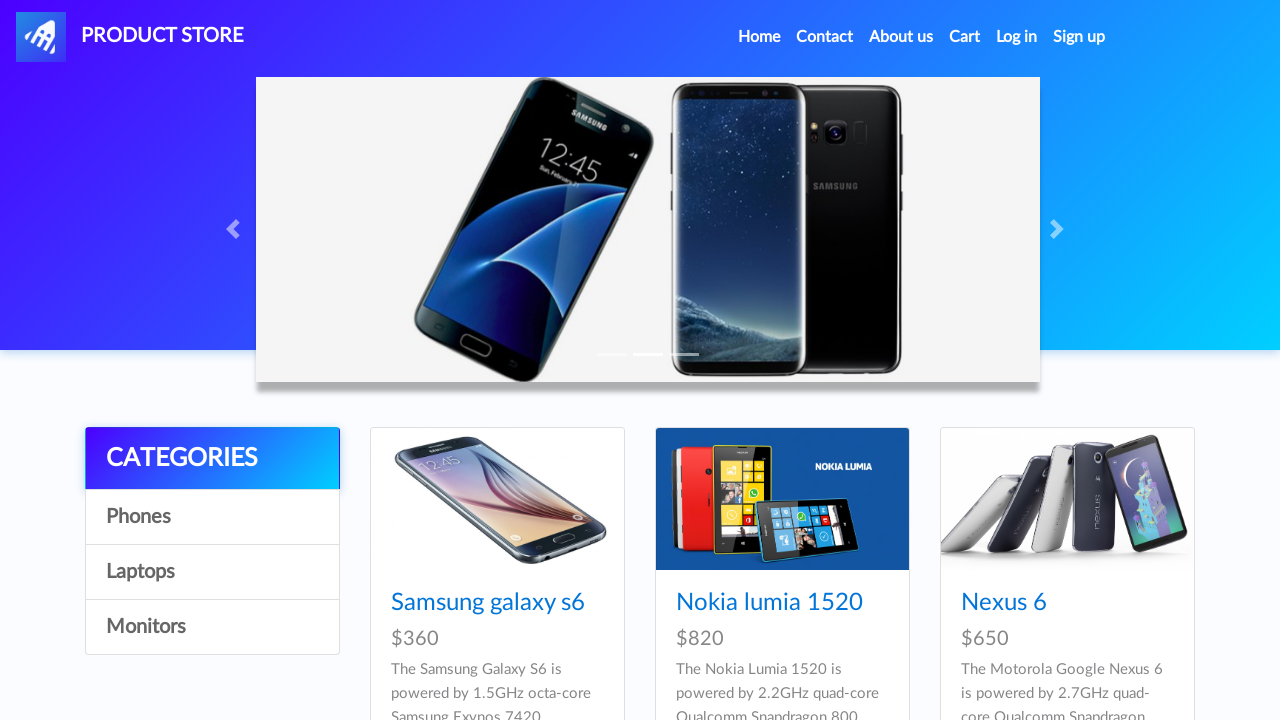

Clicked on Samsung galaxy s6 product at (488, 603) on a.hrefch:has-text('Samsung galaxy s6')
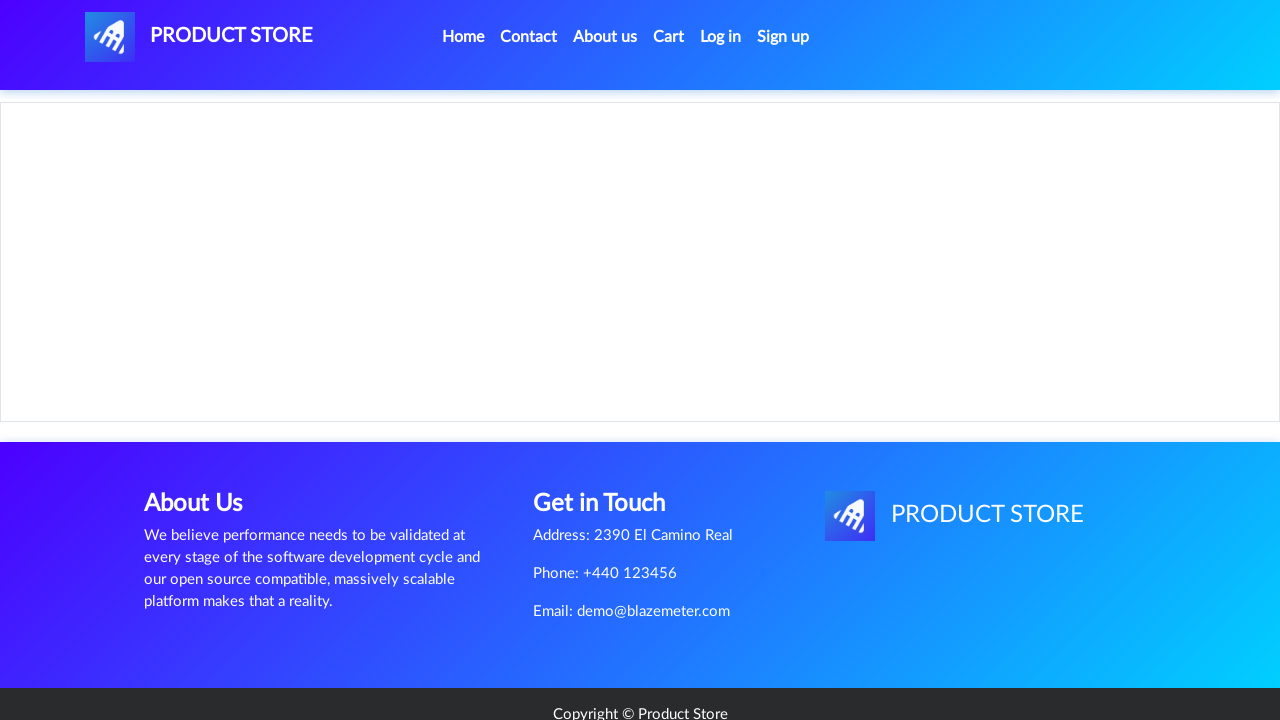

Waited 2000ms for product details to load
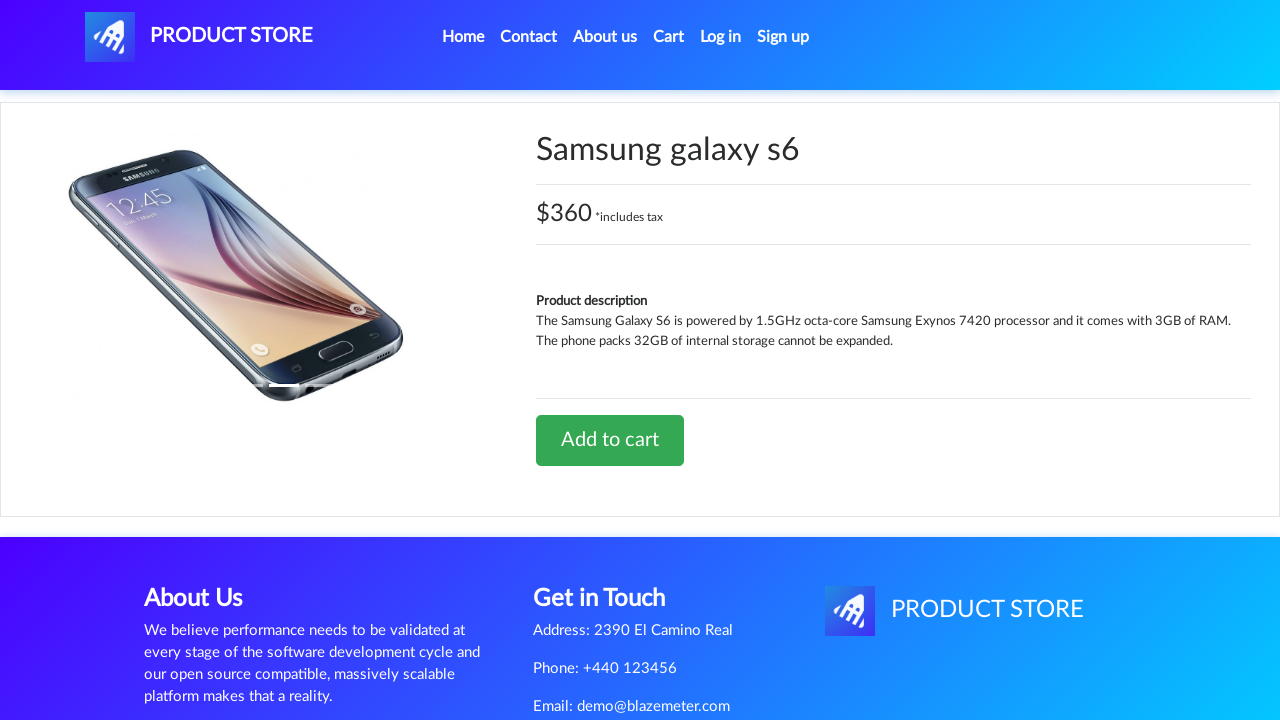

Clicked Add to cart button at (610, 440) on a.btn.btn-success:has-text('Add to cart')
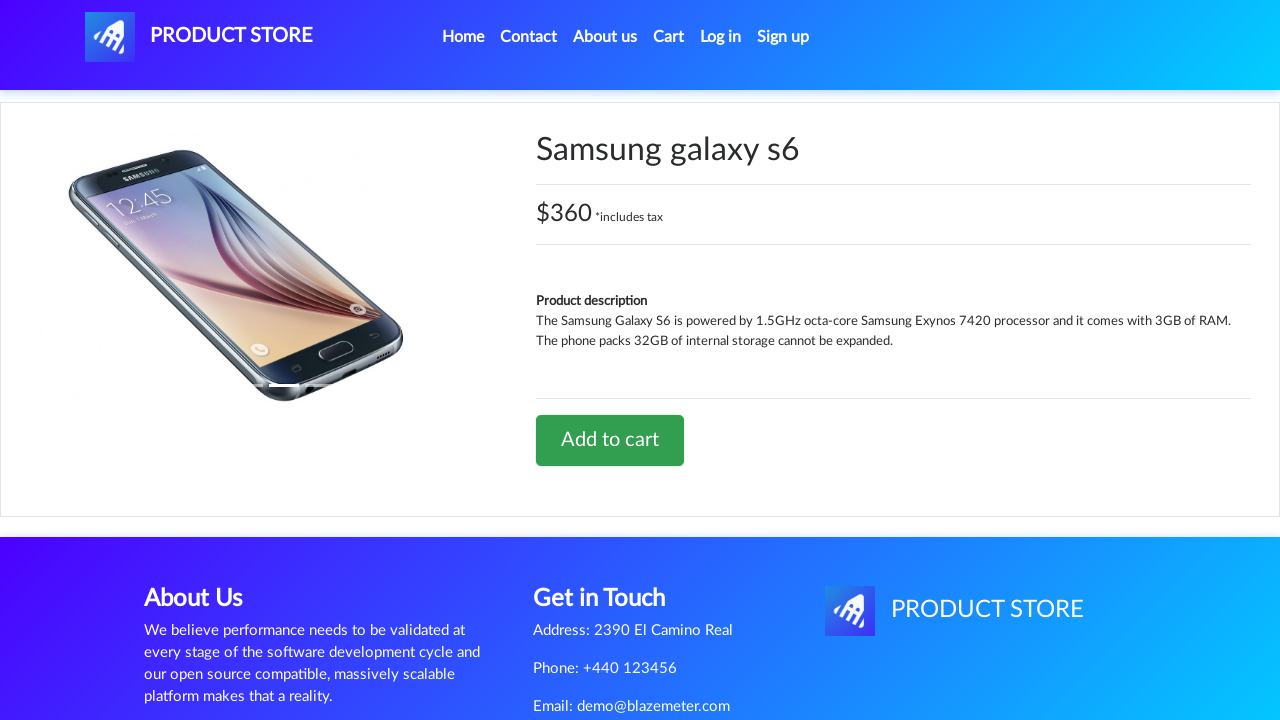

Waited 2000ms for add to cart action to complete
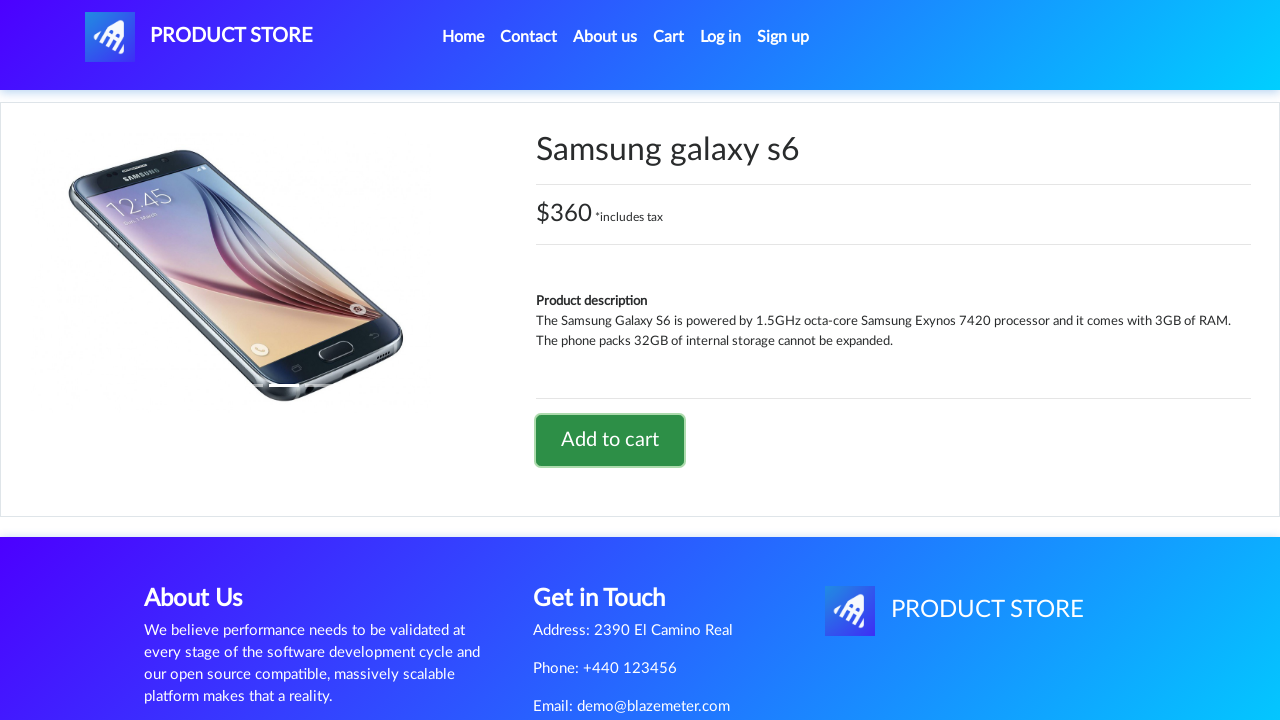

Set up alert handler to accept confirmation dialog
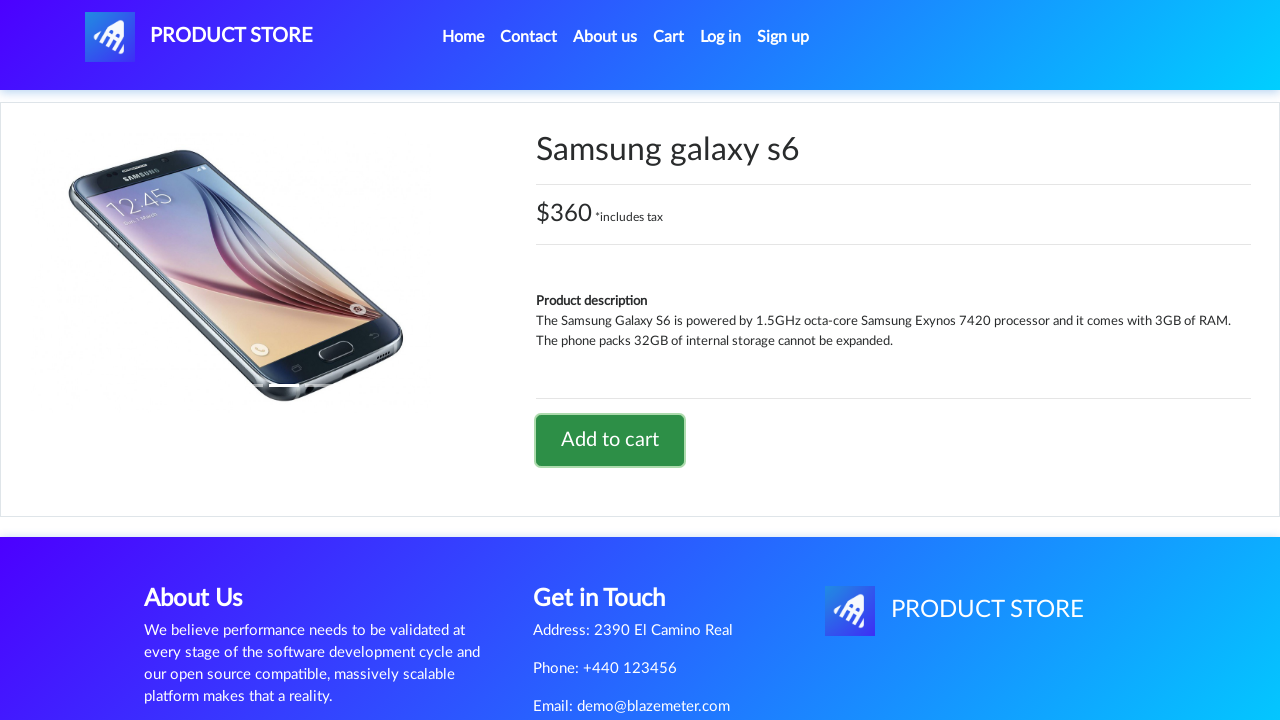

Waited 1000ms for alert to be processed
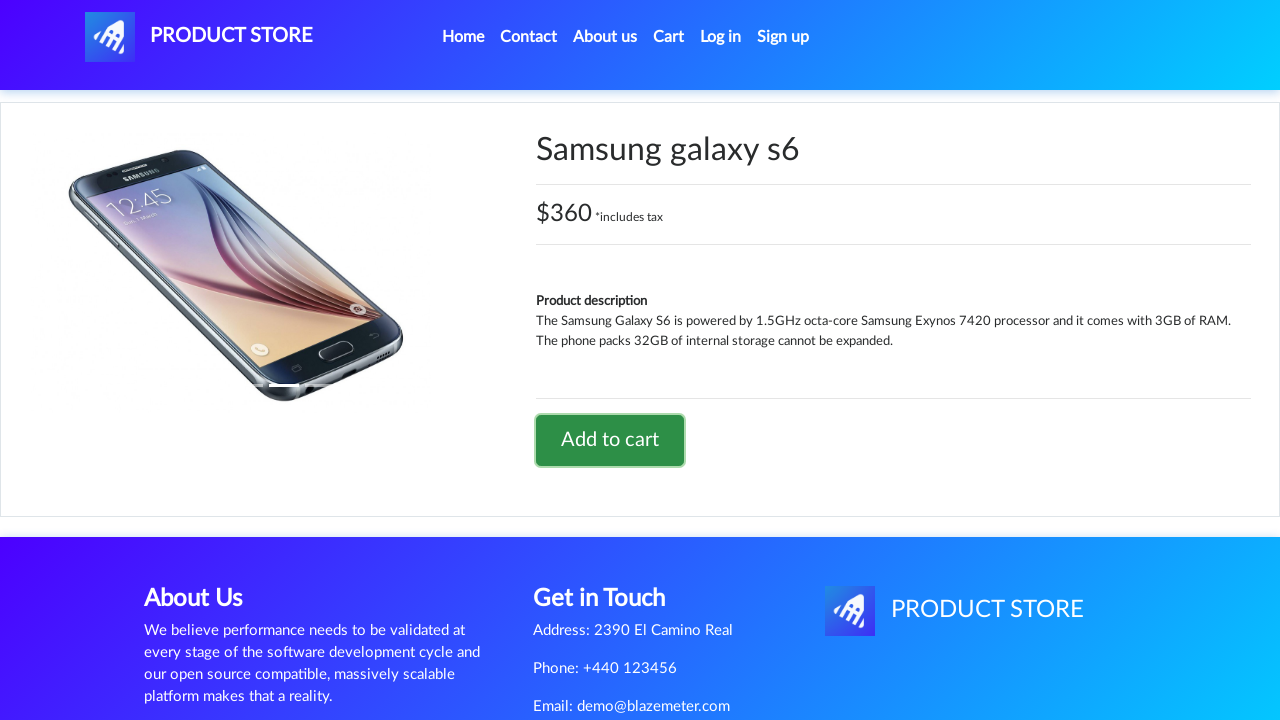

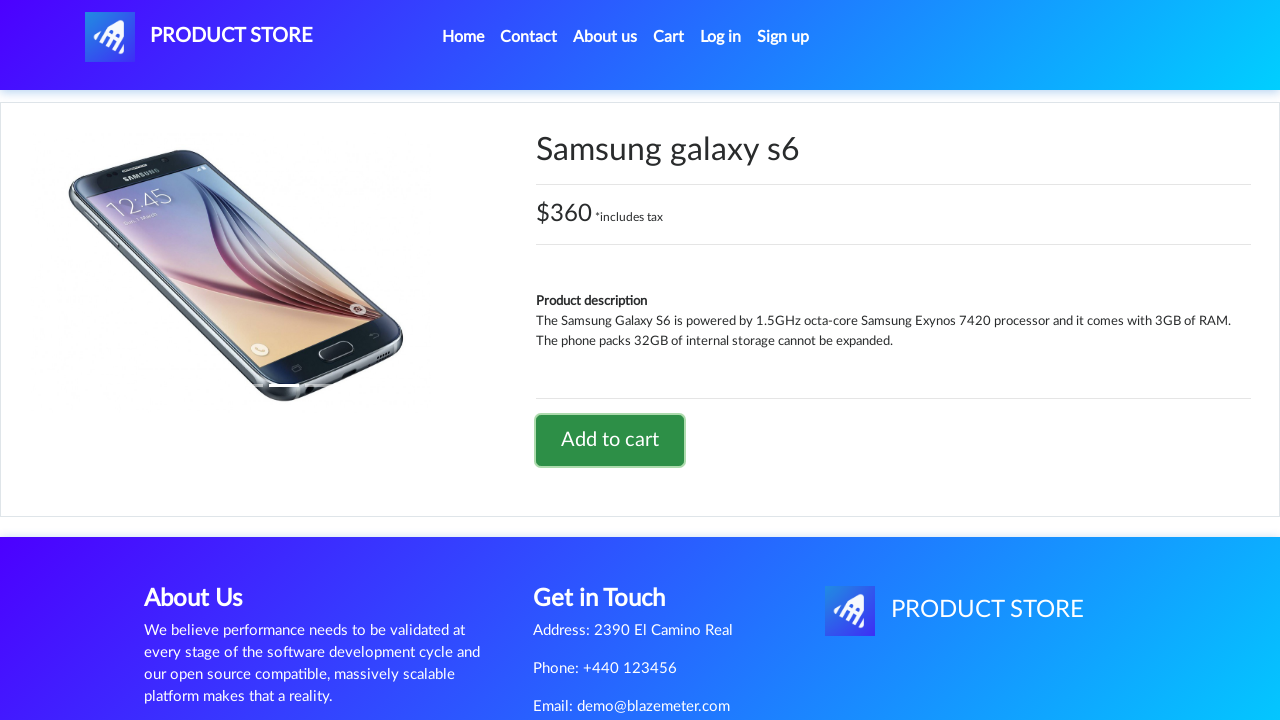